Navigates to VnExpress science news section and verifies that news articles with titles and descriptions are loaded on the page.

Starting URL: https://vnexpress.net/khoa-hoc

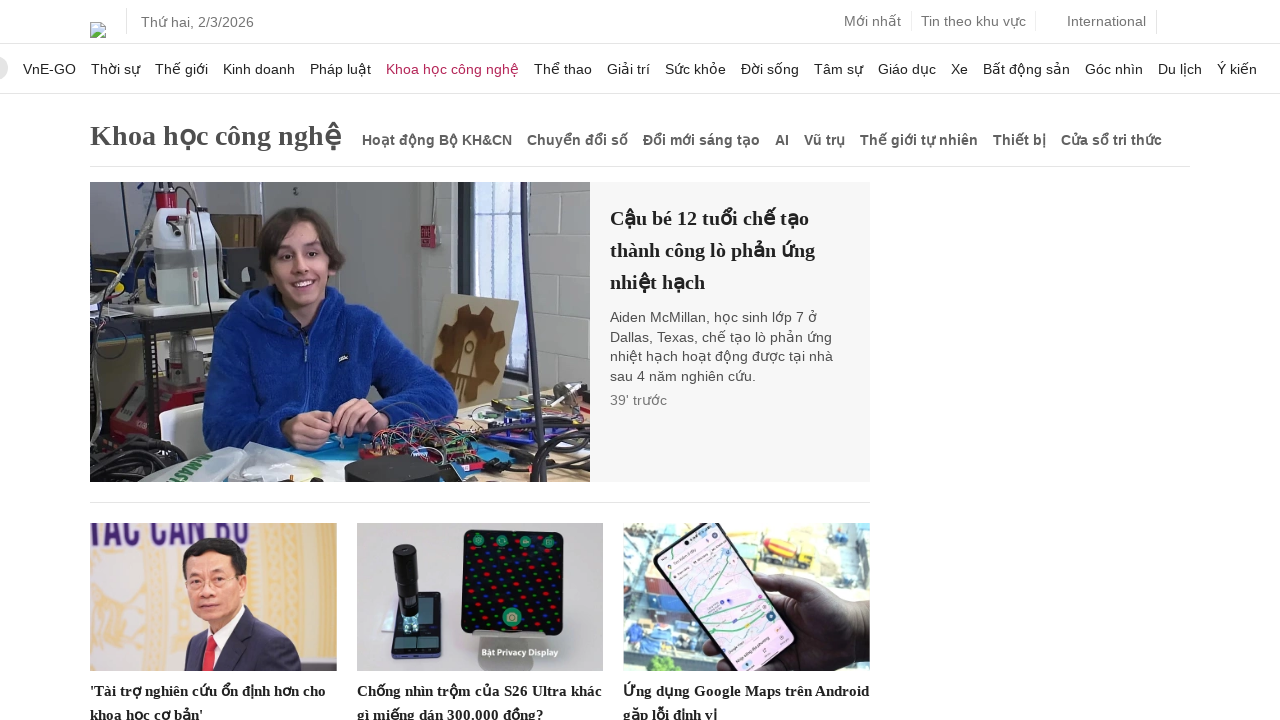

Navigated to VnExpress science news section
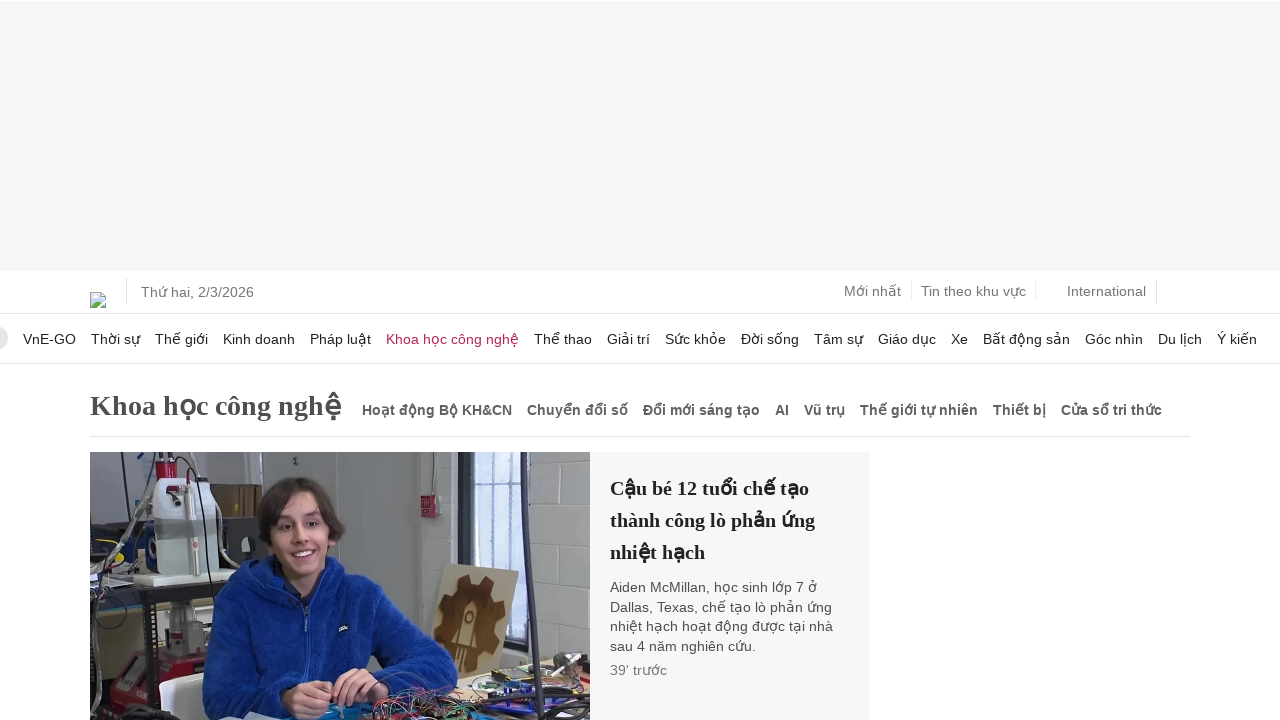

News articles loaded on the science page
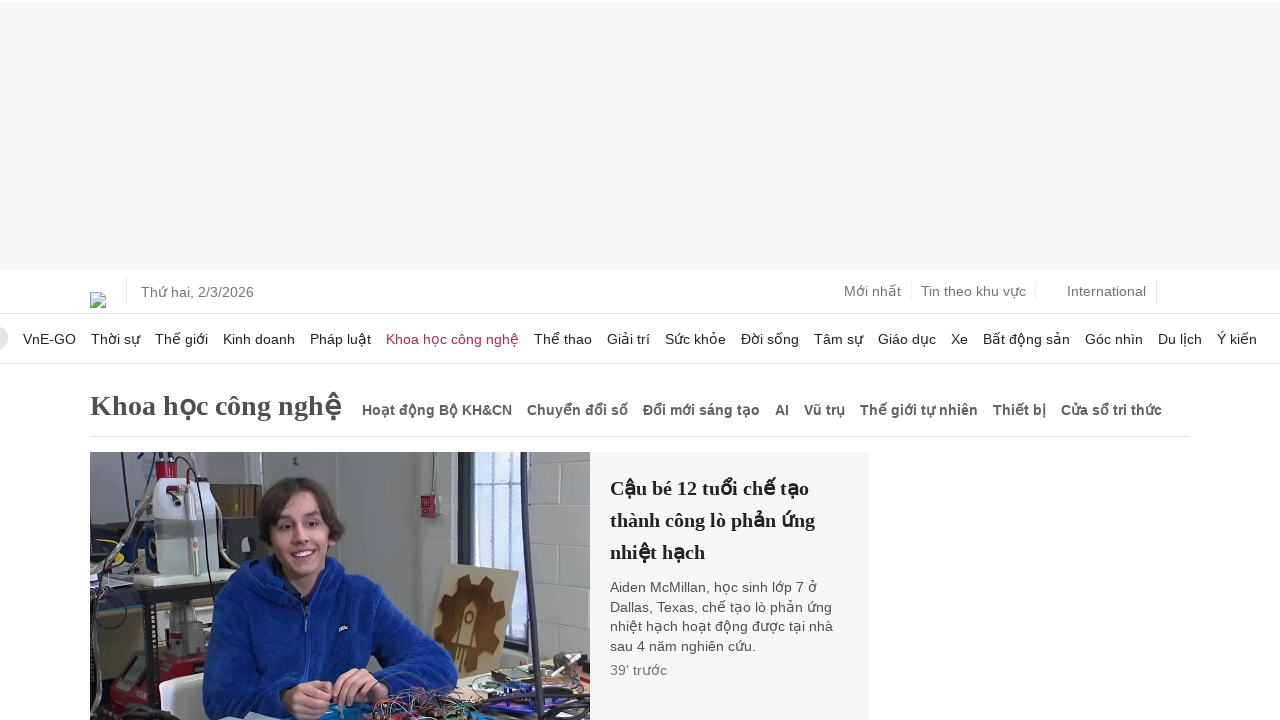

Article titles with clickable links verified
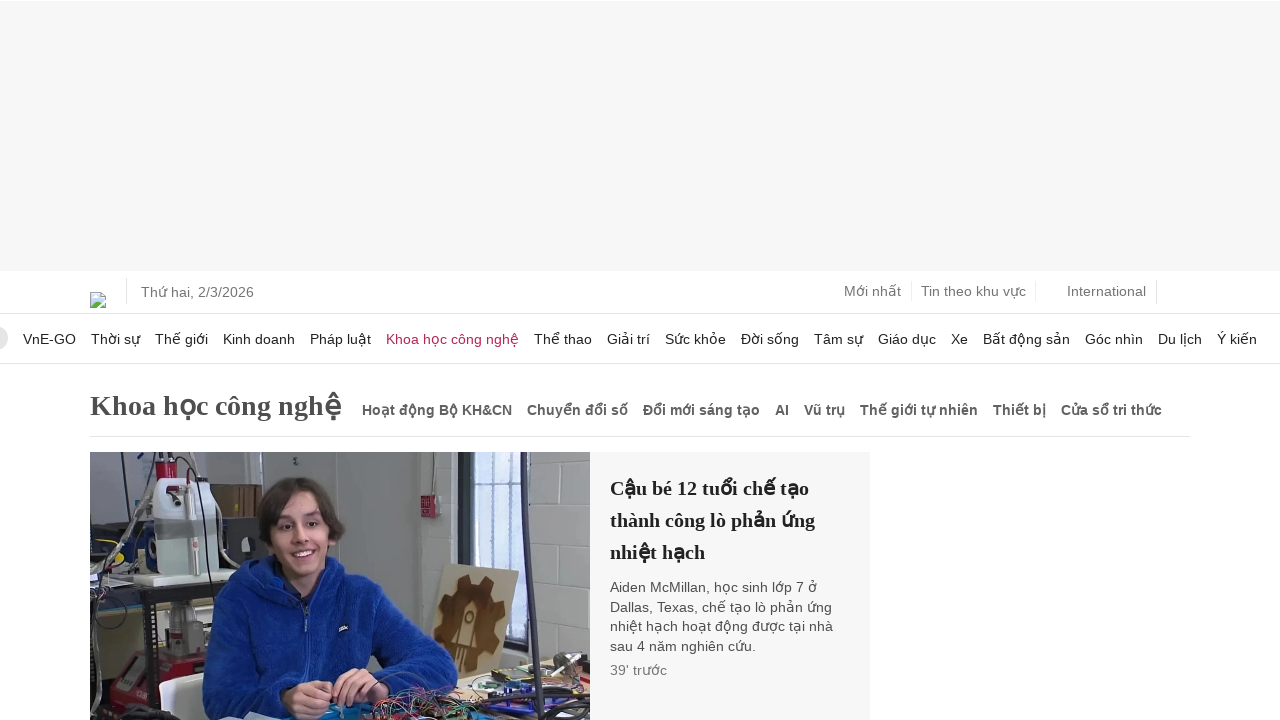

Article descriptions verified on the page
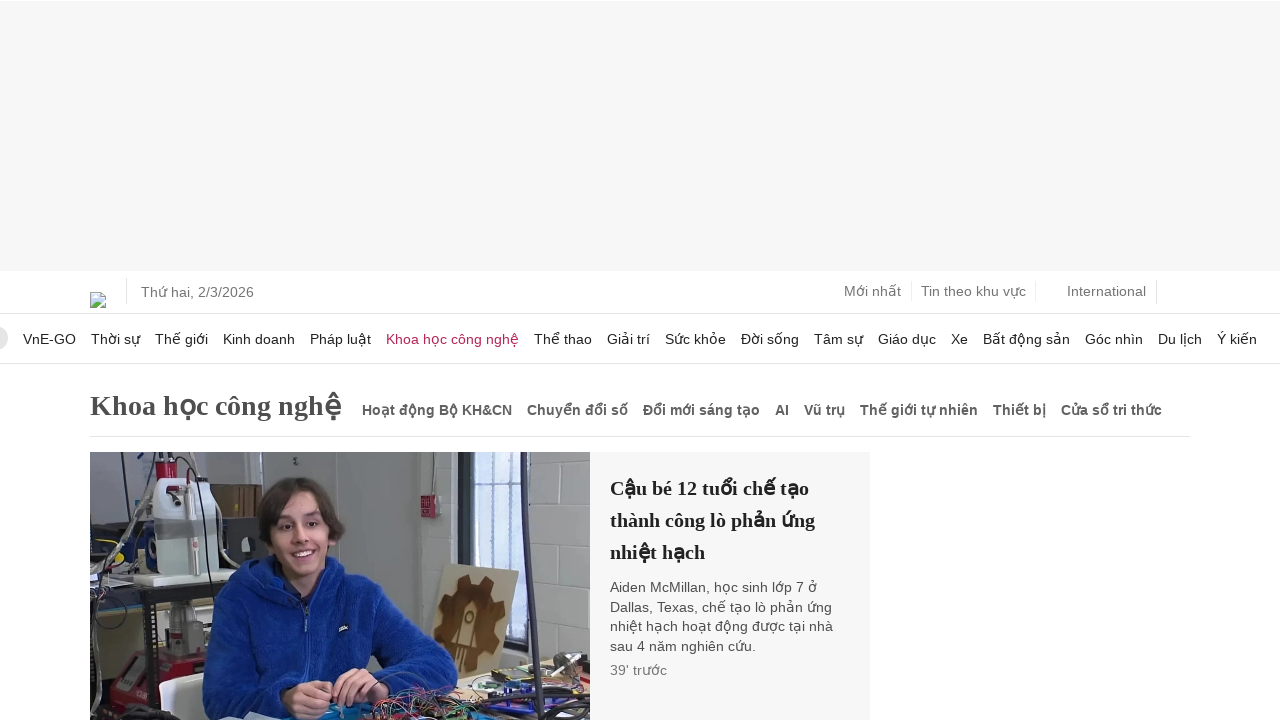

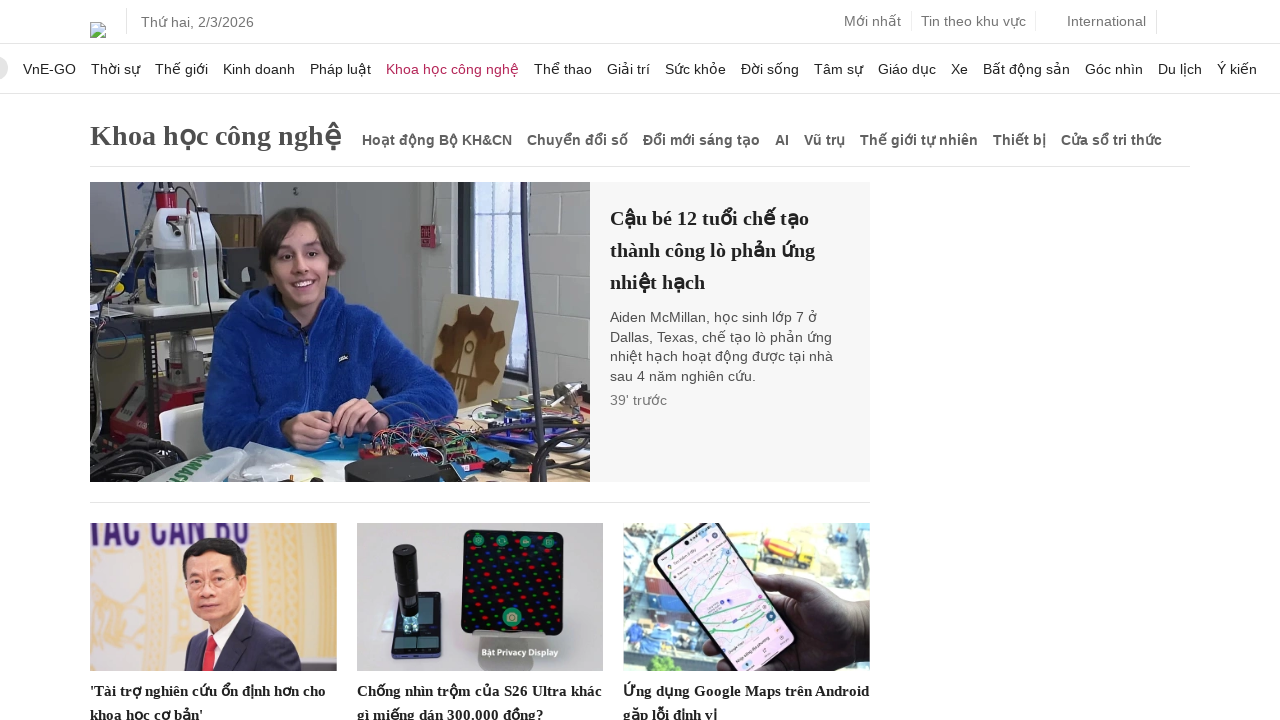